Clicks on the Tablets category block on the homepage, verifies navigation to the Tablets section, then returns to the homepage.

Starting URL: http://intershop5.skillbox.ru/

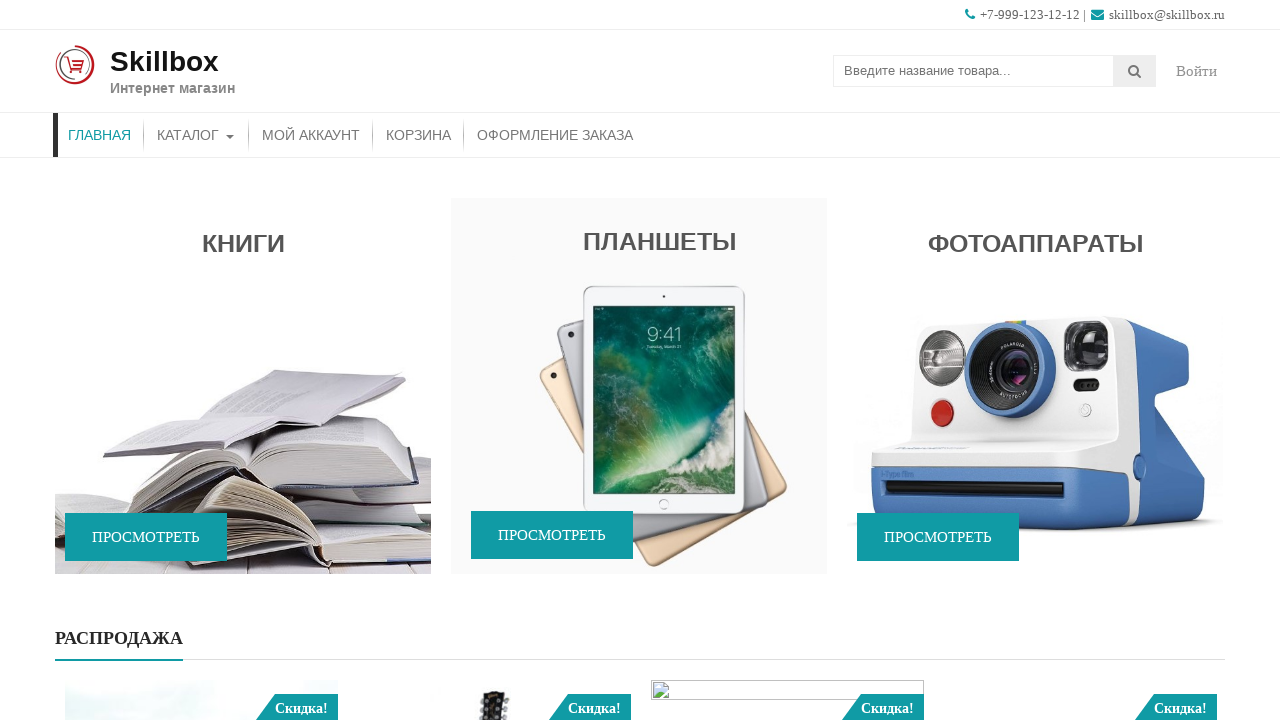

Waited for Tablets category block to be clickable
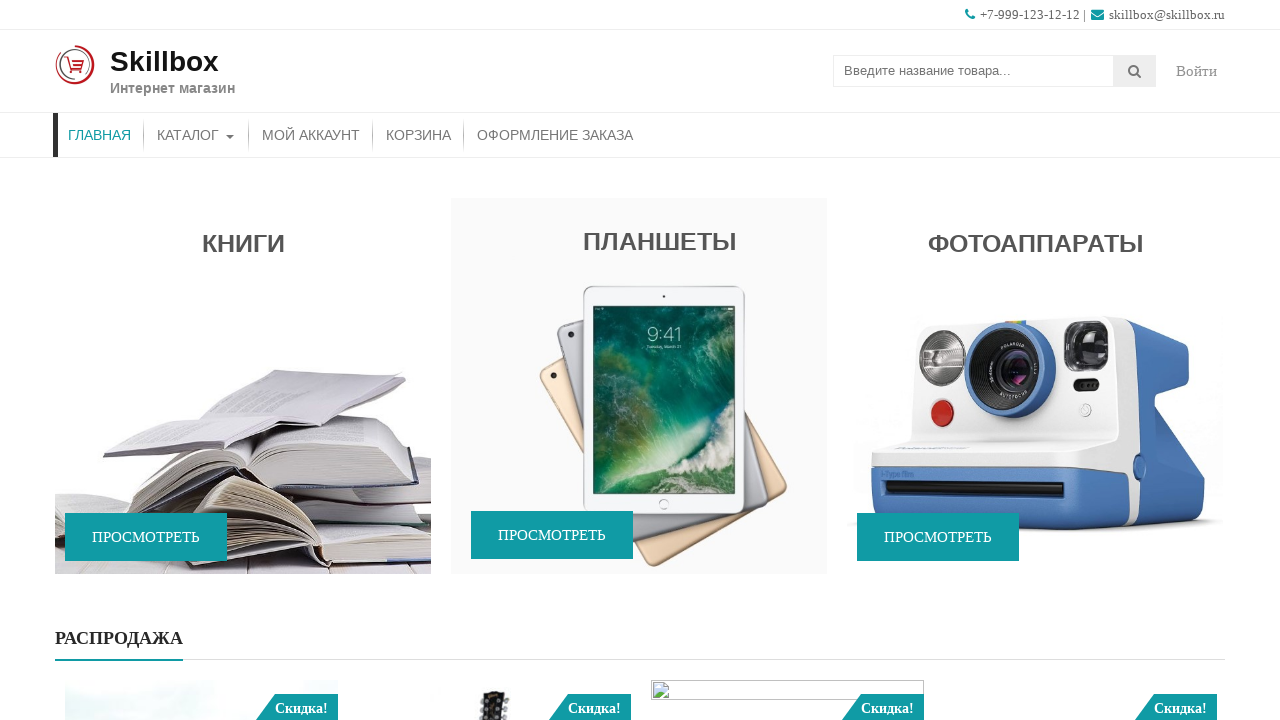

Clicked on Tablets category block at (639, 424) on .caption.wow.fadeIn >> nth=1
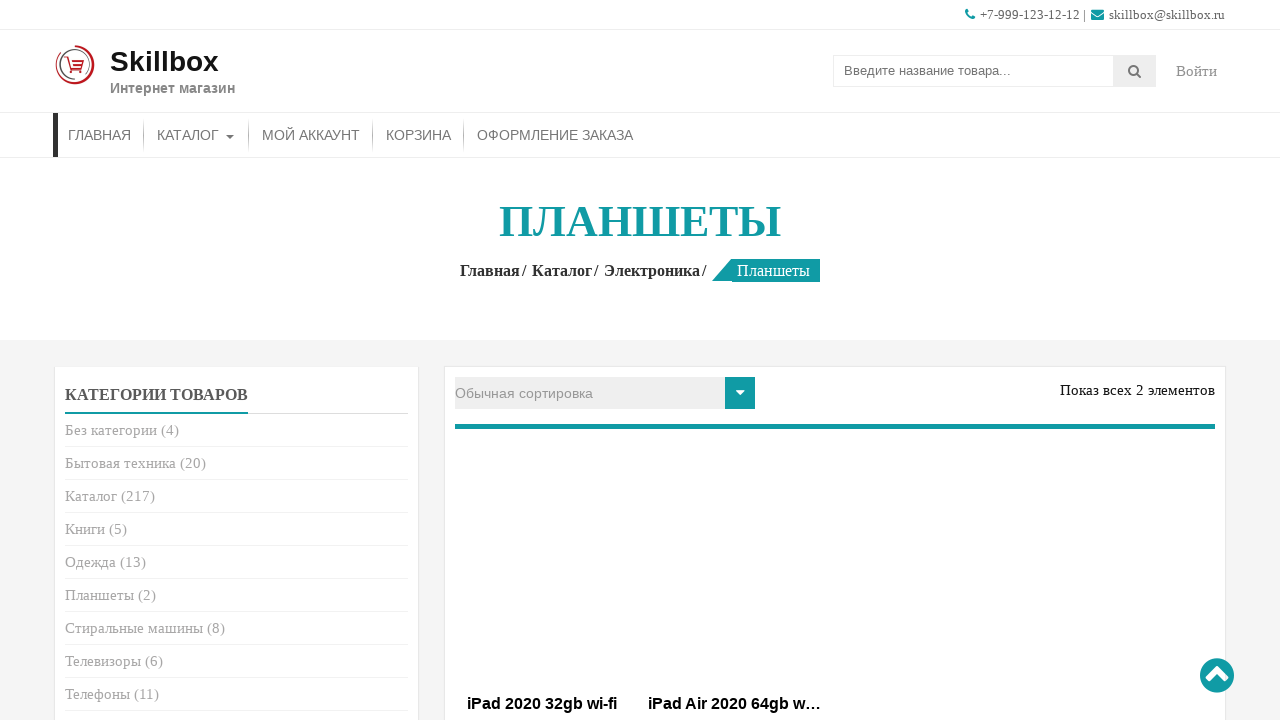

Tablets section page loaded with title visible
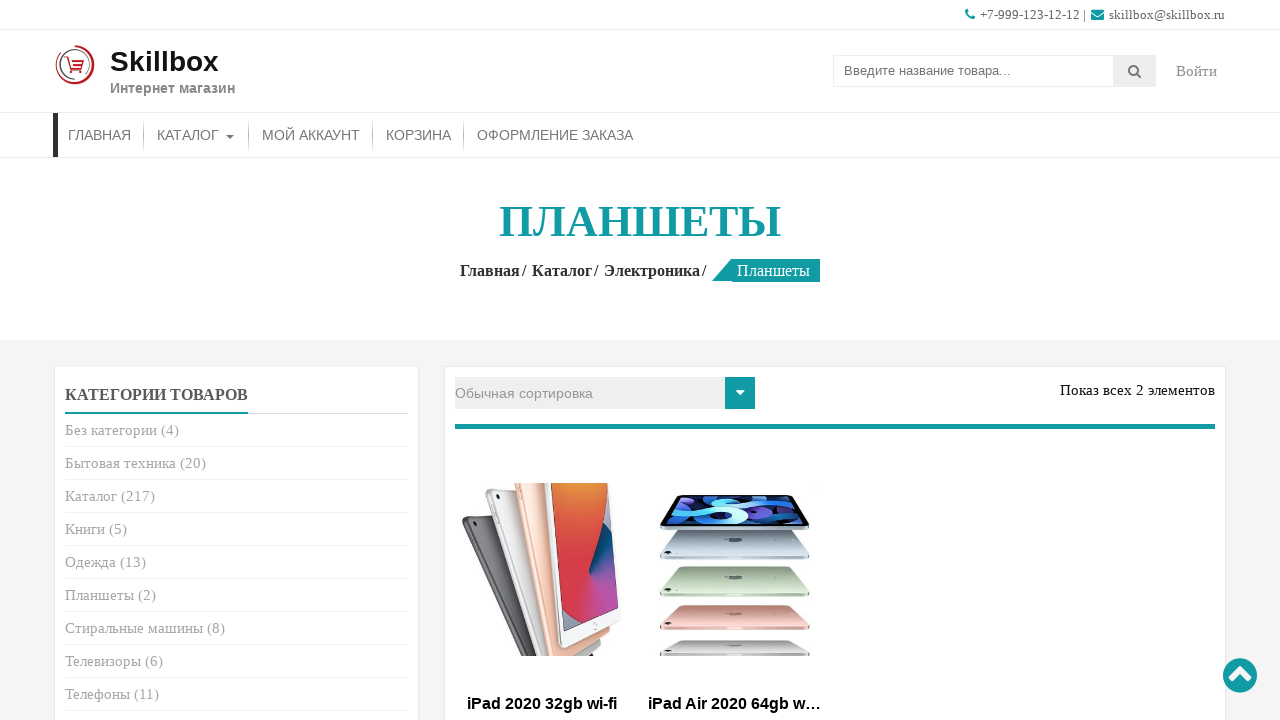

Clicked Home link to return to homepage at (494, 270) on a[href='http://intershop5.skillbox.ru']
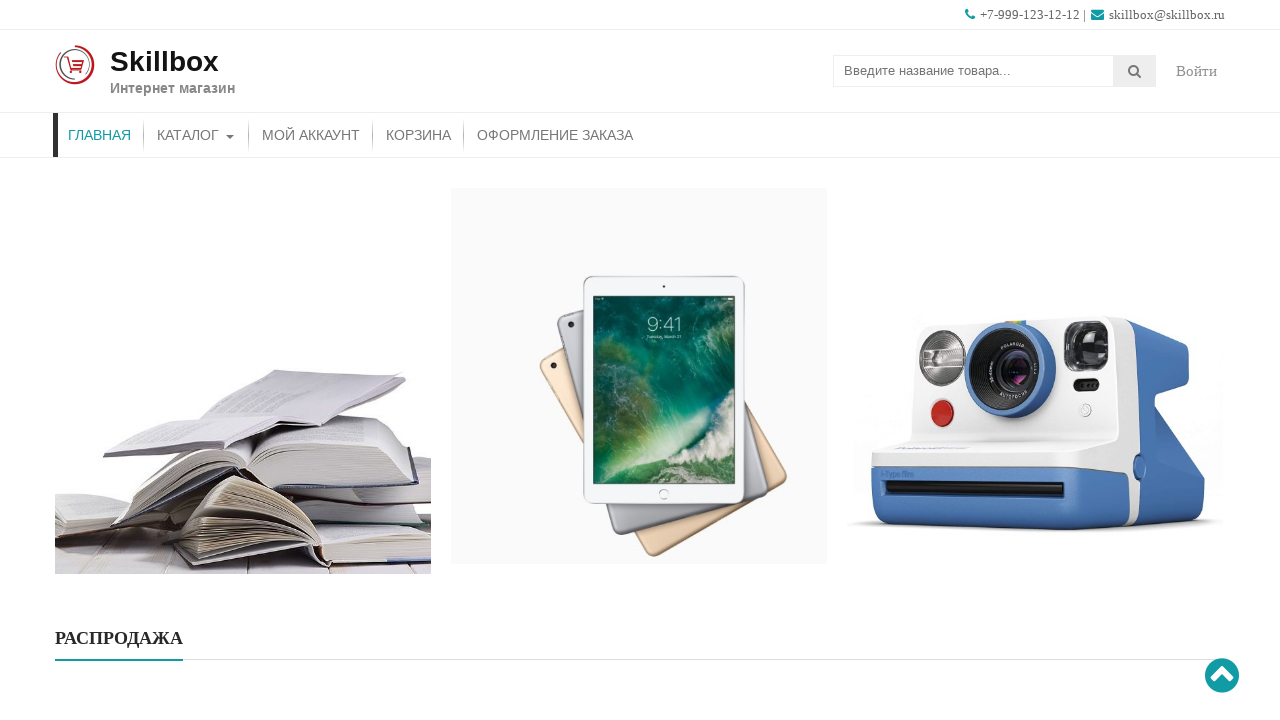

Successfully navigated back to homepage and verified promo section loaded
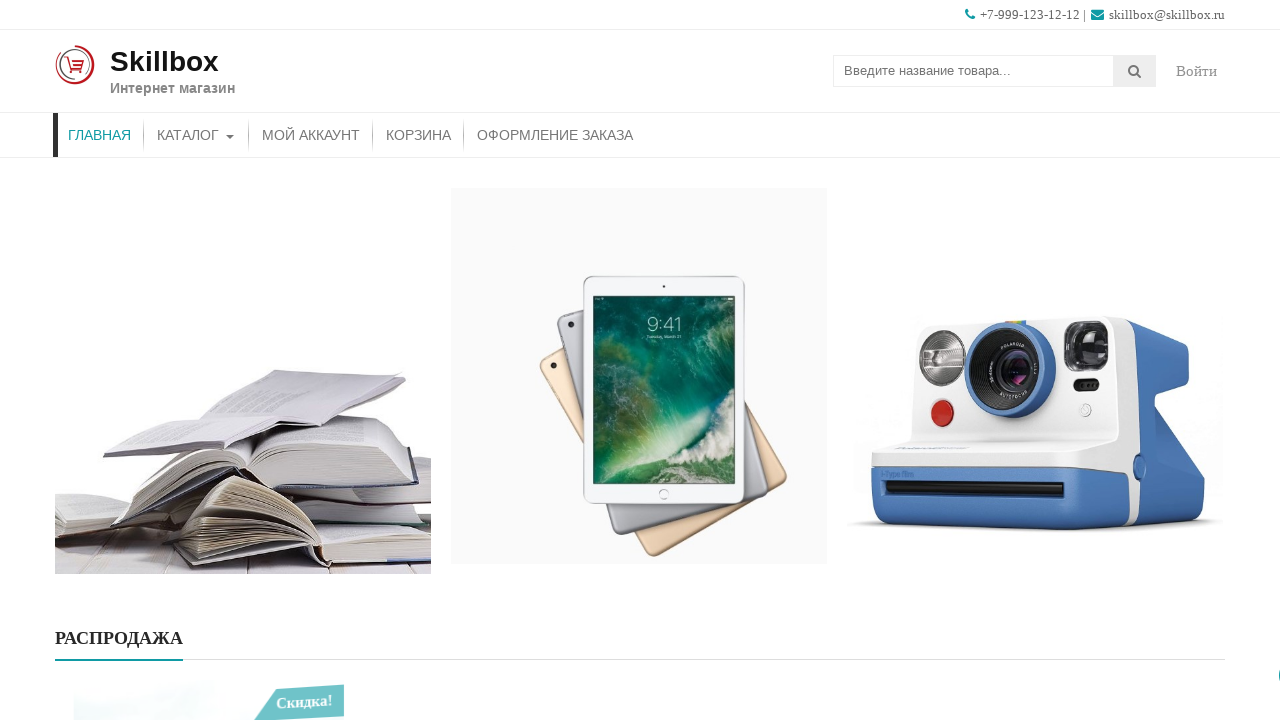

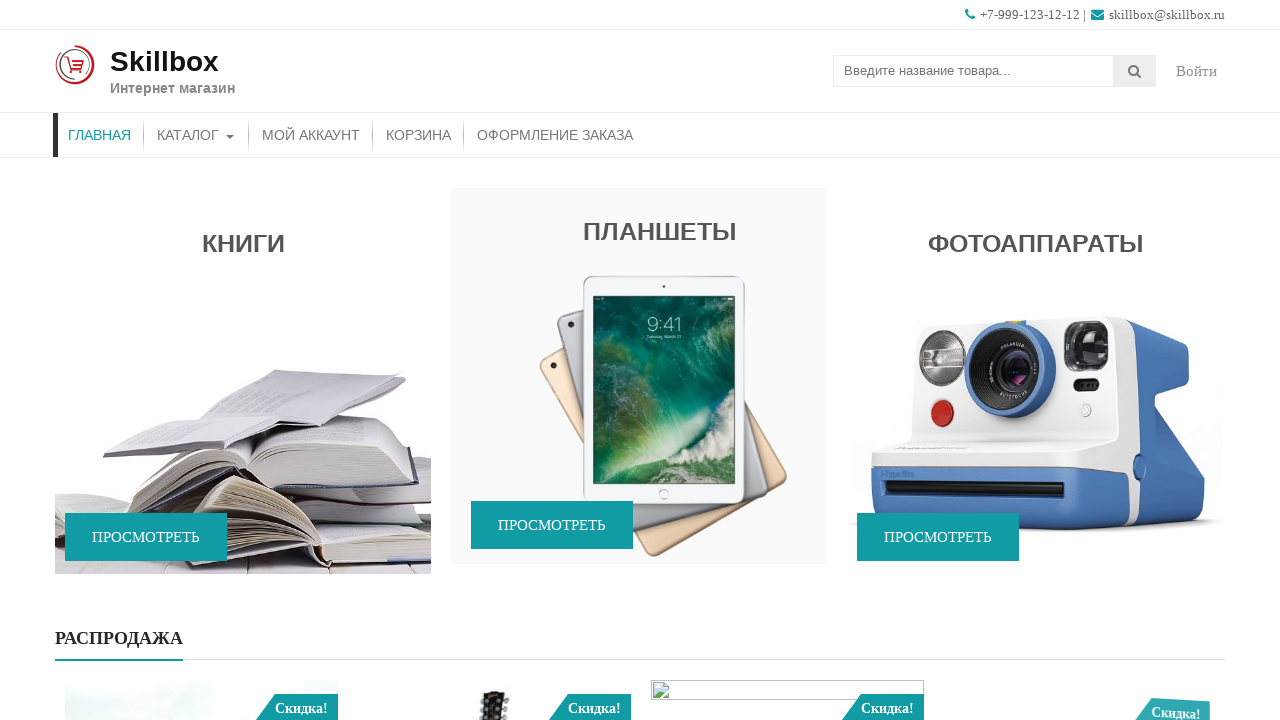